Navigates to the Koel app and verifies the page loads successfully by checking the URL

Starting URL: https://qa.koel.app/

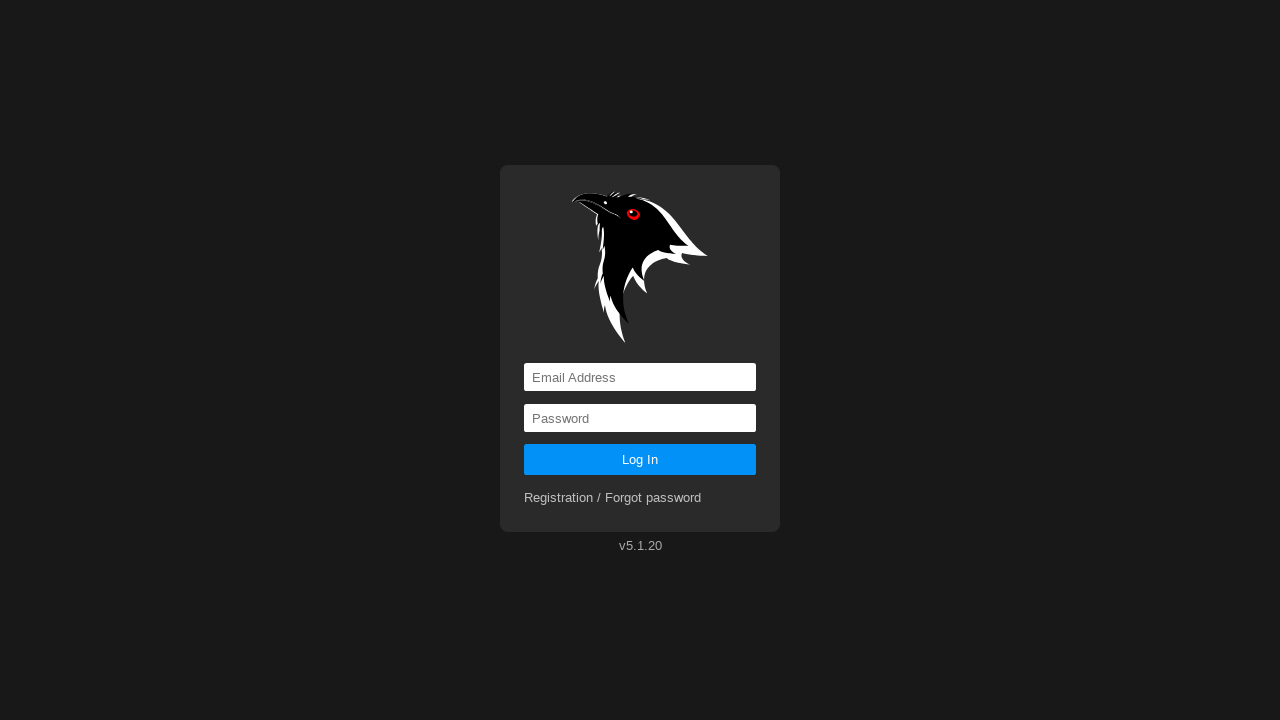

Navigated to Koel app at https://qa.koel.app/
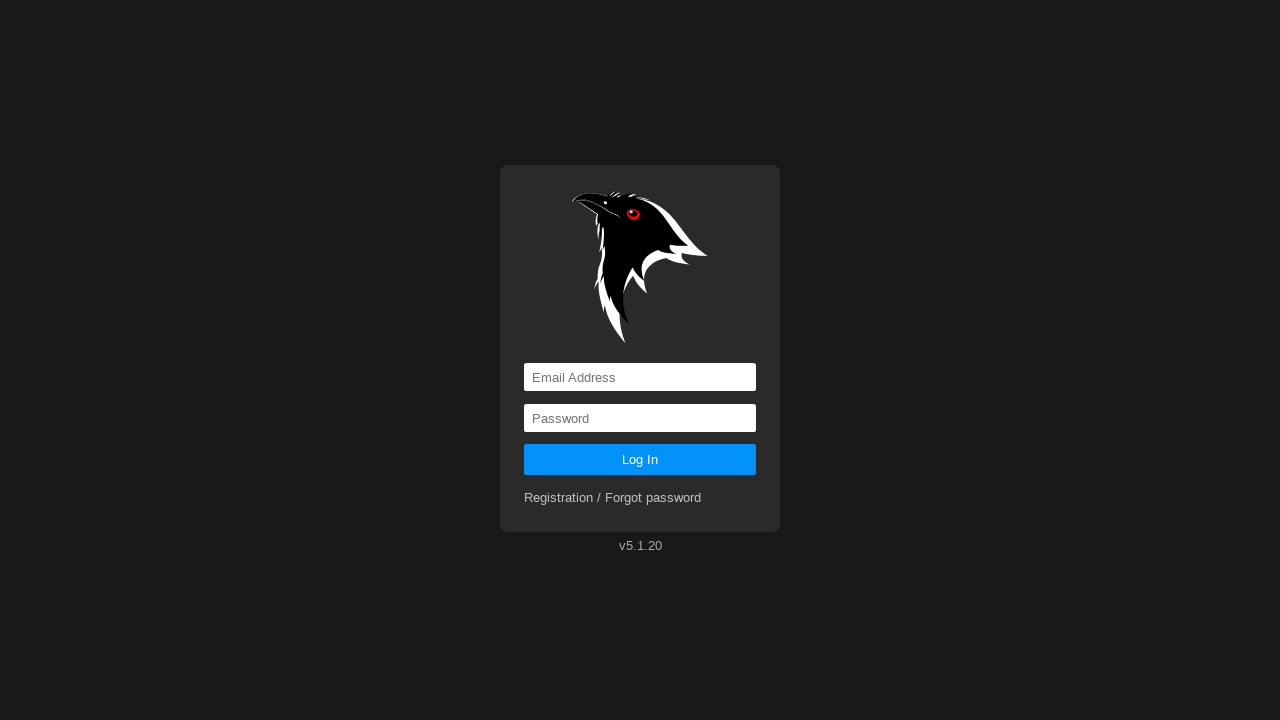

Verified page loaded successfully - URL is https://qa.koel.app/
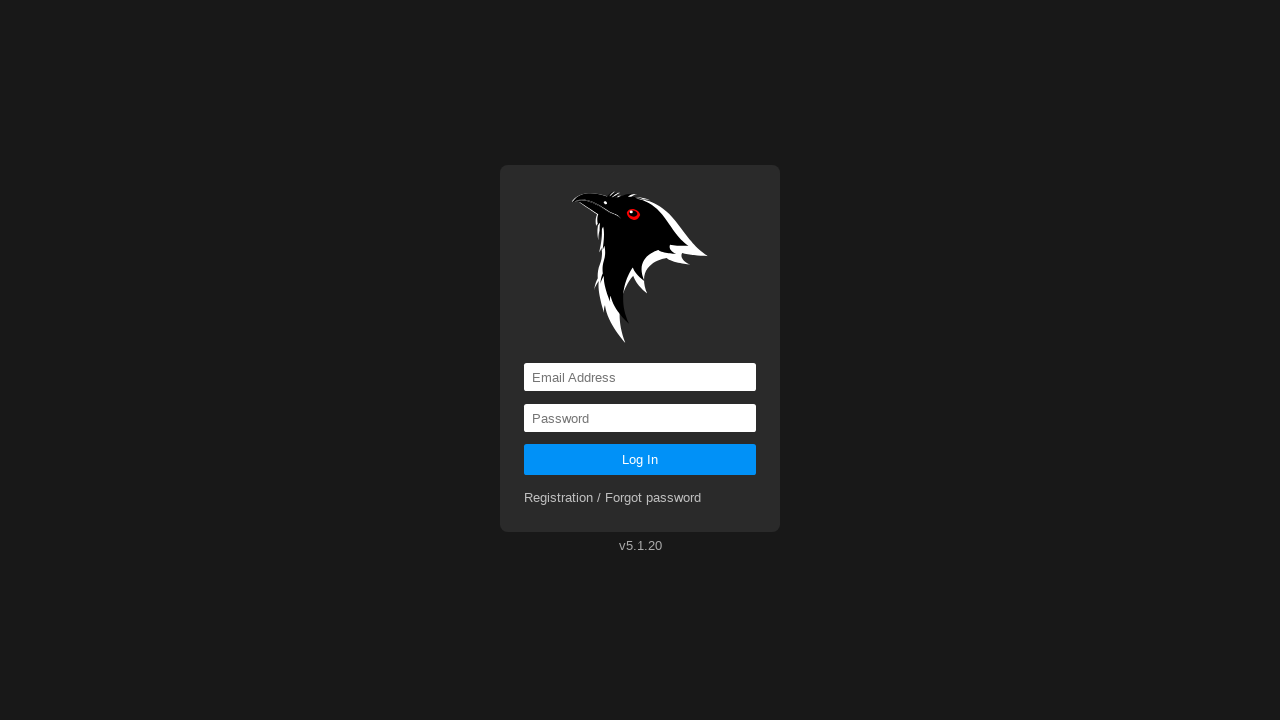

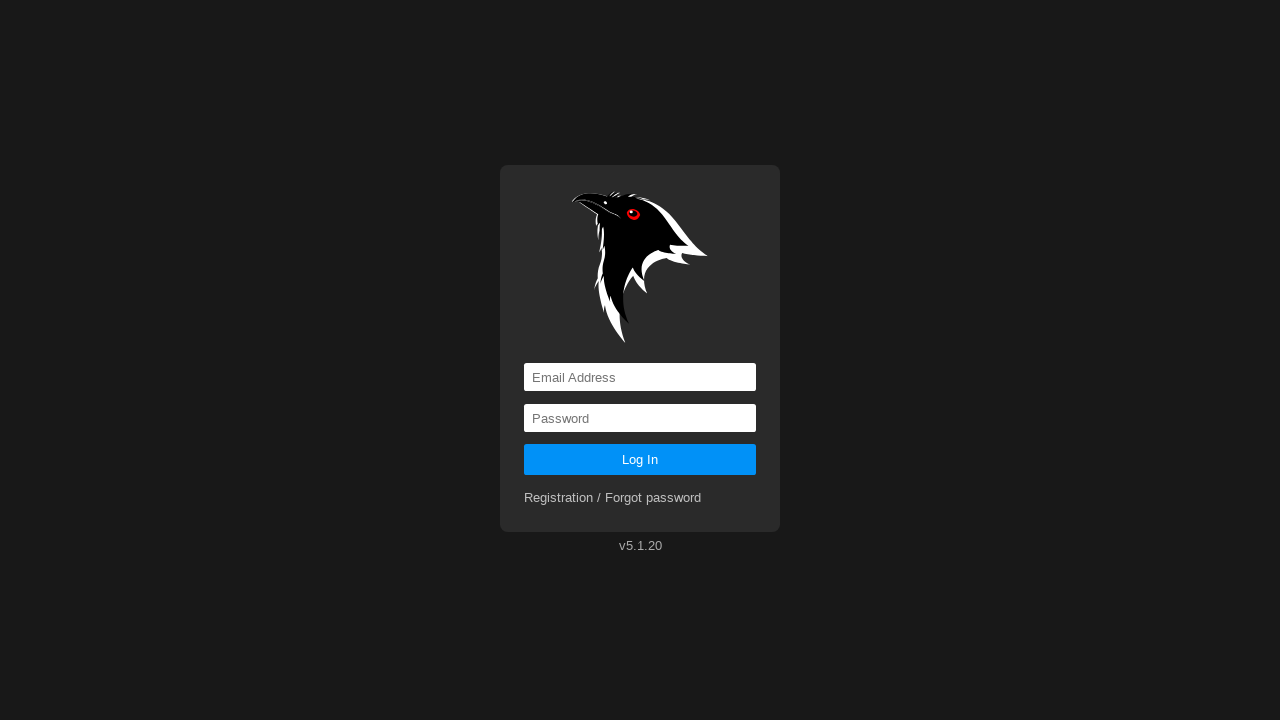